Tests implicit wait functionality by clicking a button that reveals text after a delay and verifying the text appears

Starting URL: https://syntaxprojects.com/synchronization-waits.php

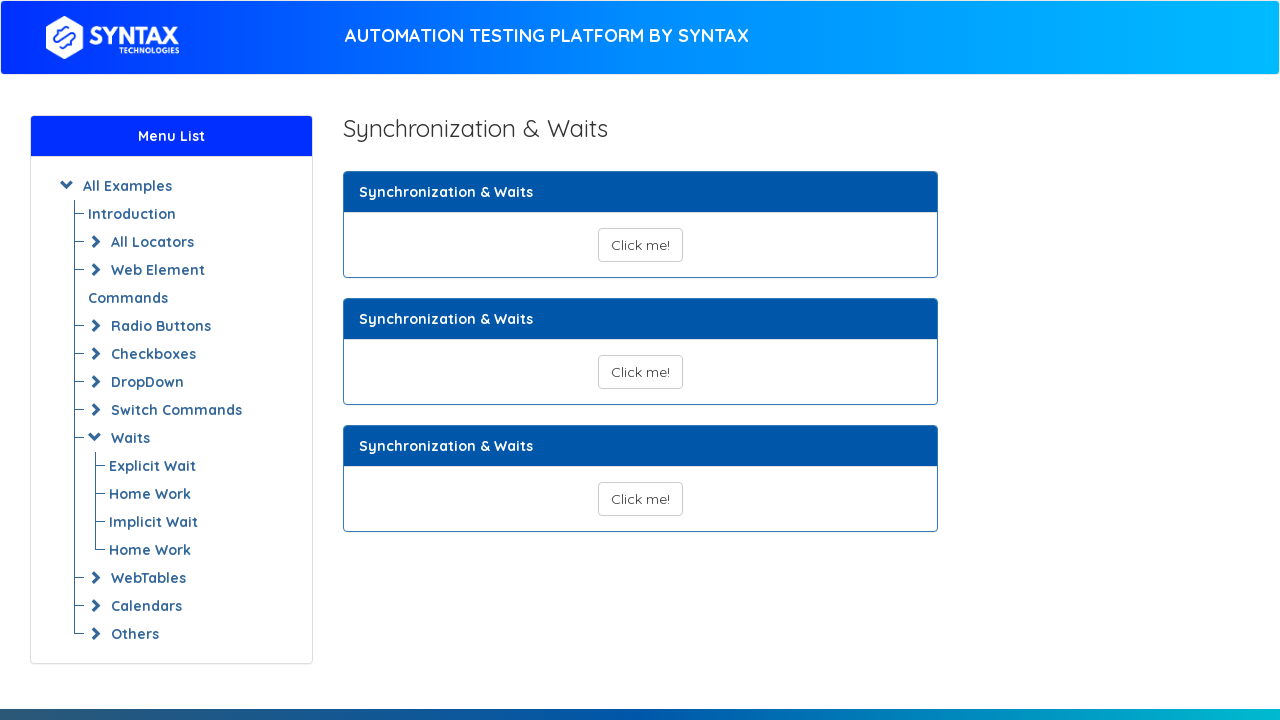

Clicked button to trigger text display at (640, 245) on button#show_text_synchronize
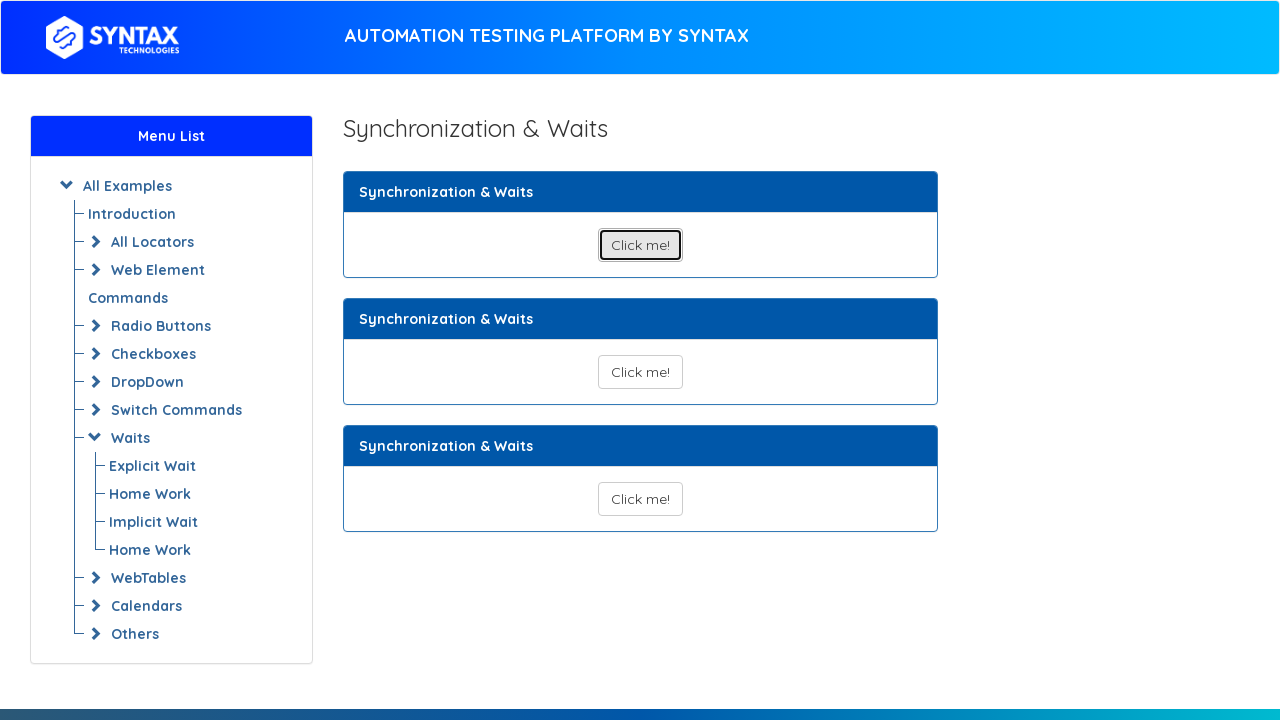

Text element appeared after implicit wait
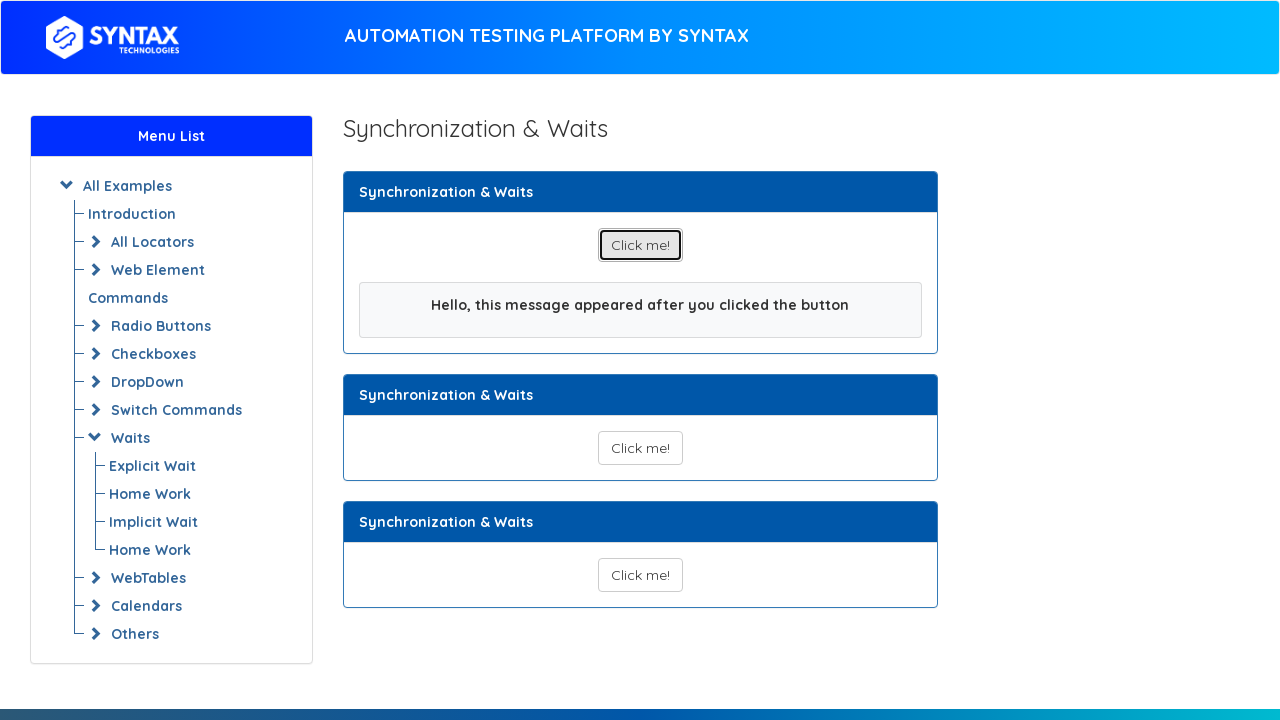

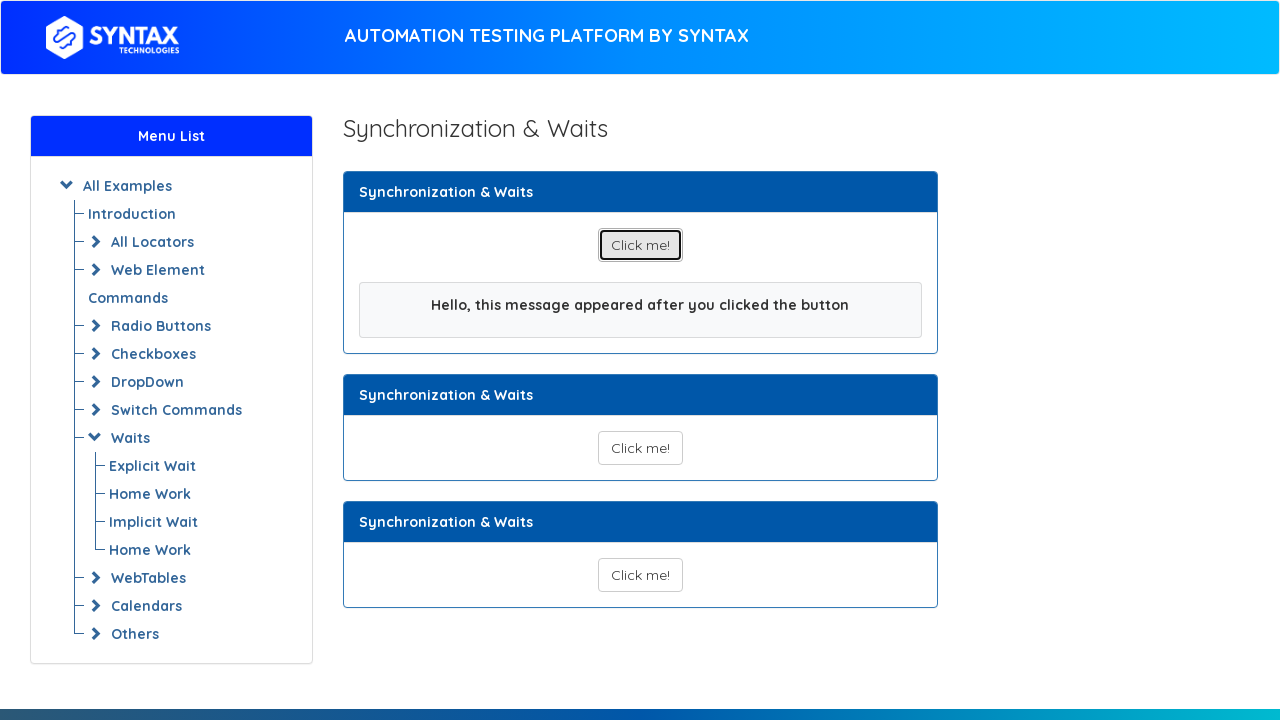